Tests new account creation with valid data by filling all form fields and agreeing to terms

Starting URL: https://www.auto-piesa.ro/

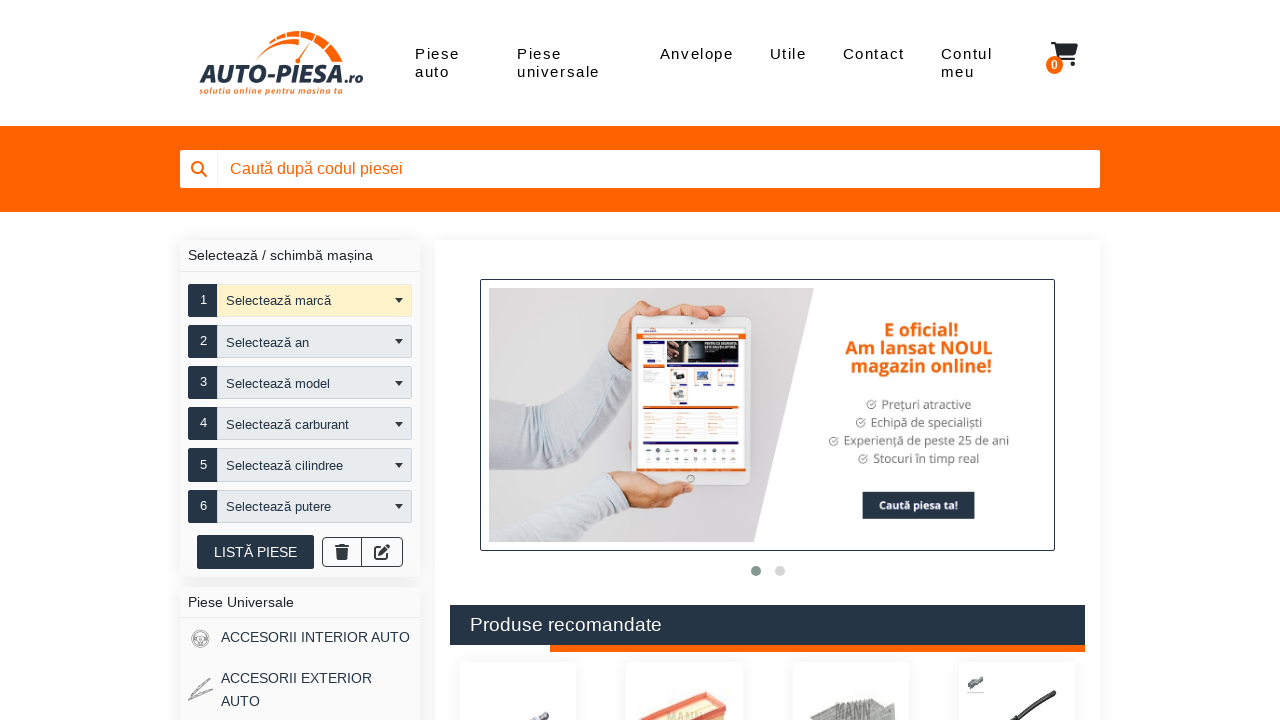

Clicked on account menu link at (976, 63) on a[href='contul-meu']
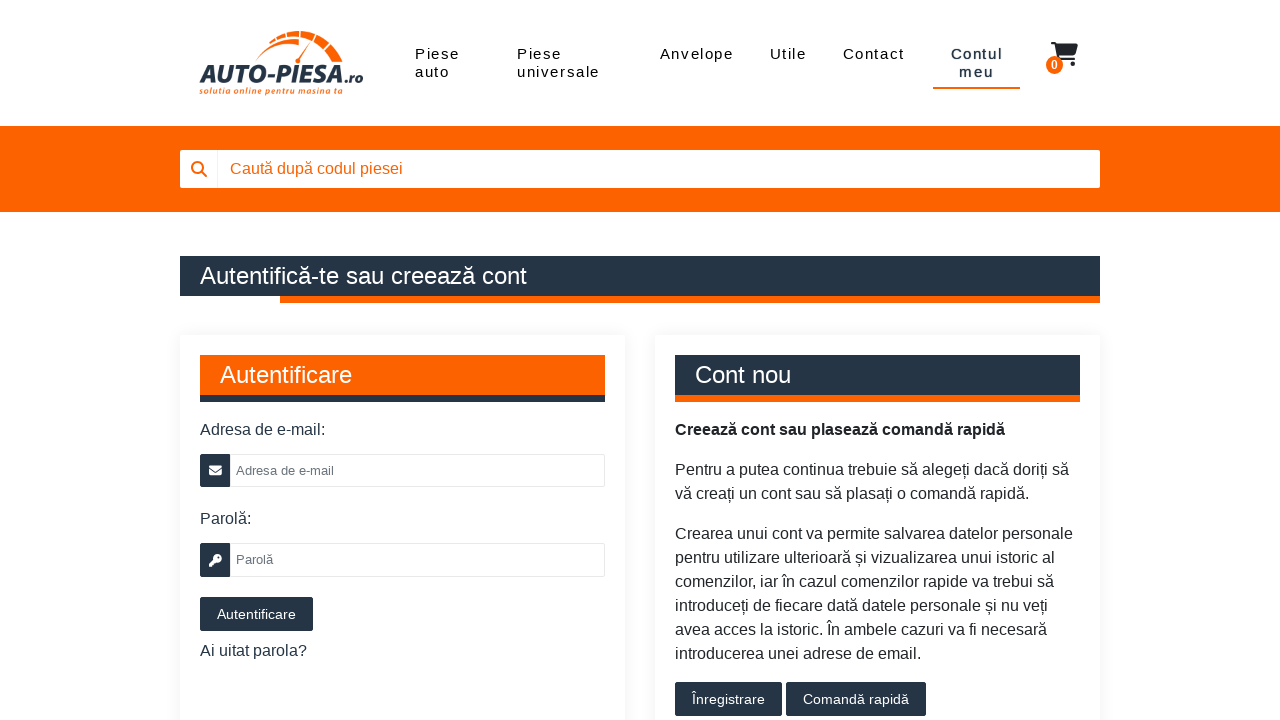

Clicked on new account link at (728, 699) on a[href='cont-nou']
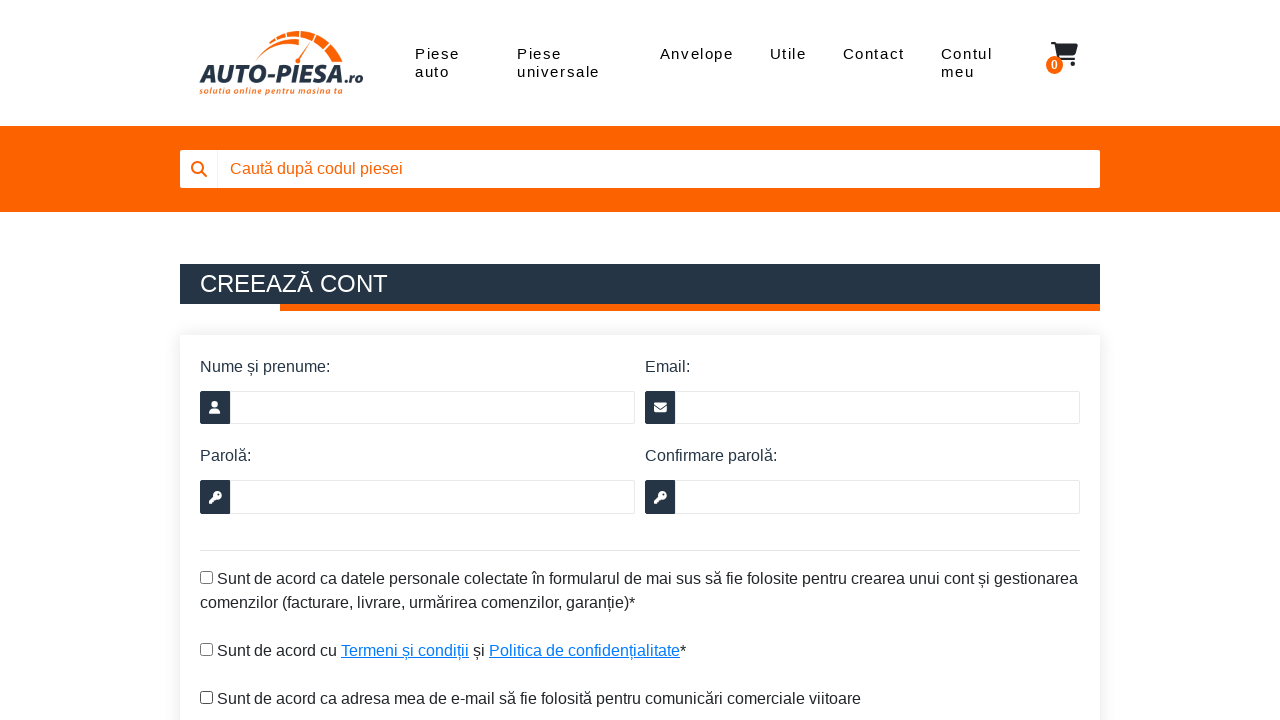

Filled name field with 'Maria Popescu Elena' on input[name='user_firstname']
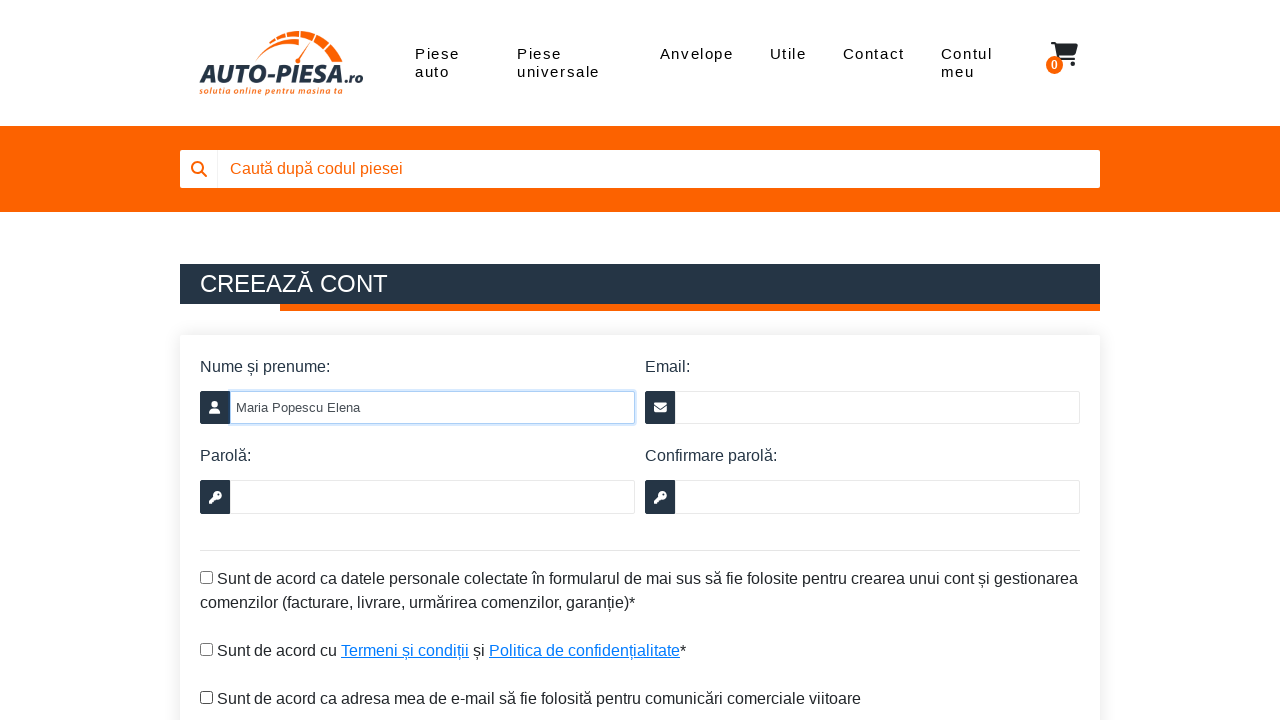

Filled email field with 'mariapopescu7842@gmail.com' on input[name='user_email']
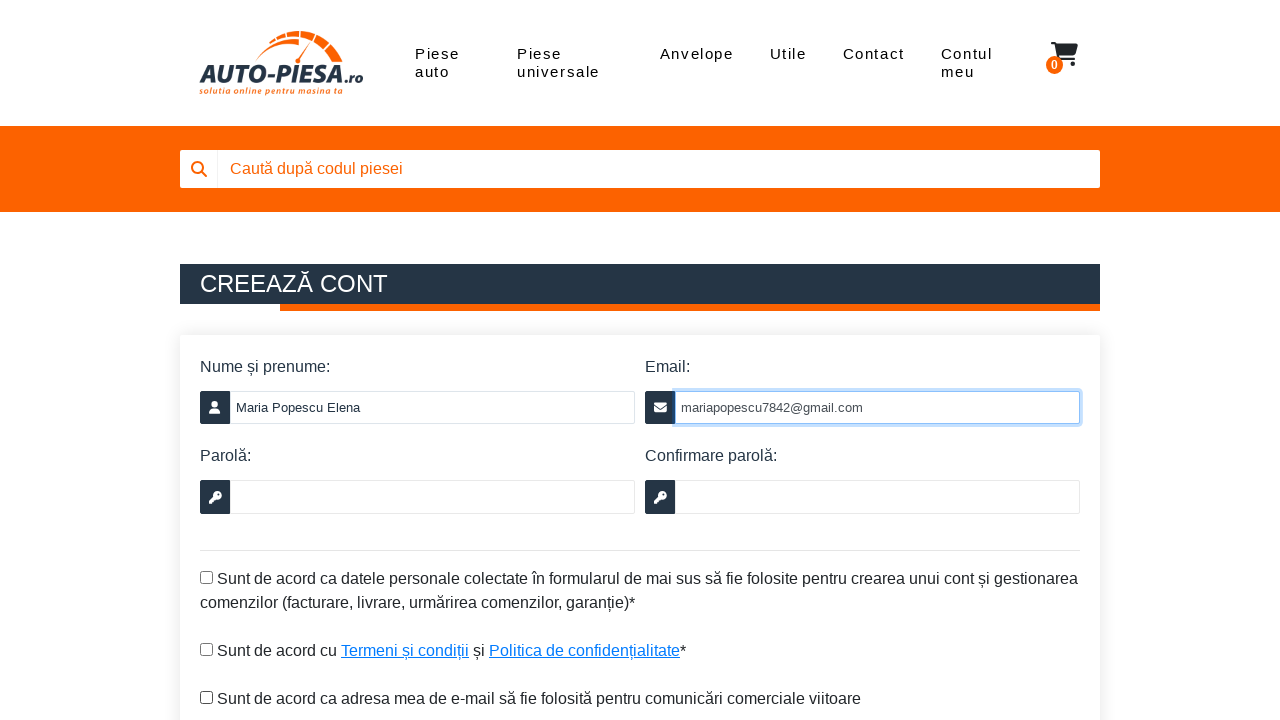

Filled password field on input[name='user_password']
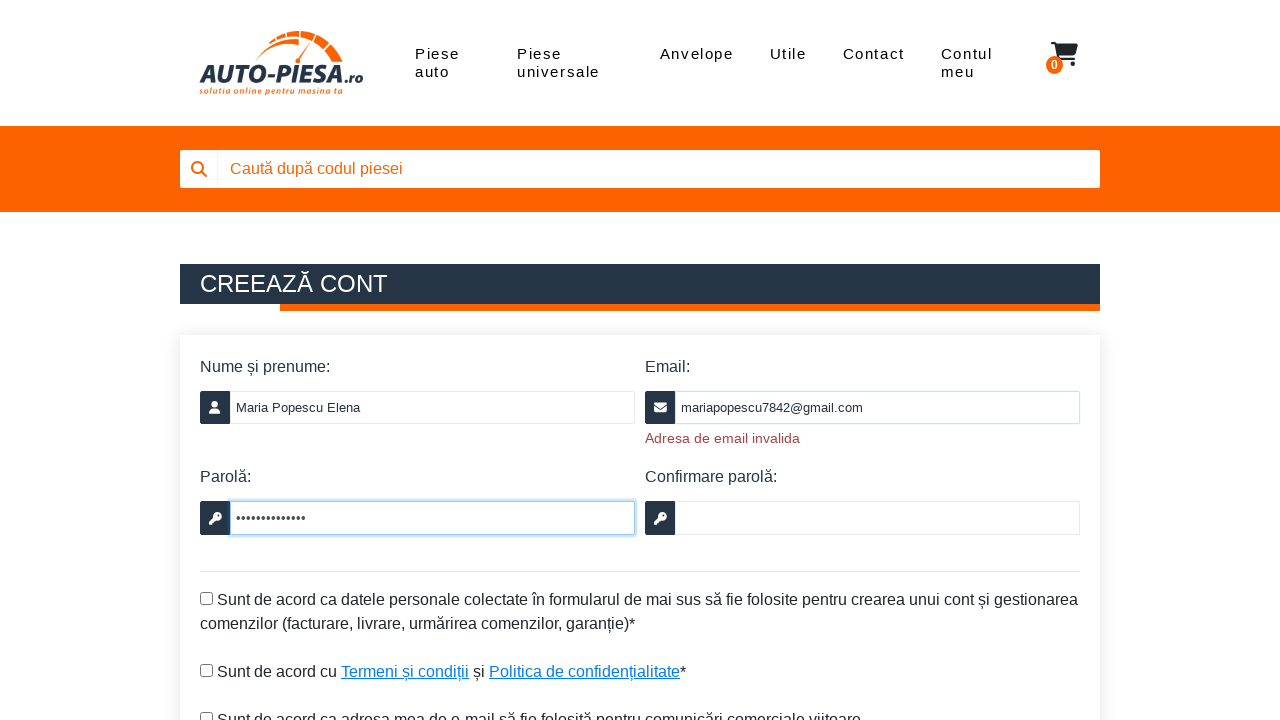

Filled password confirmation field on input[name='user_password_confirm']
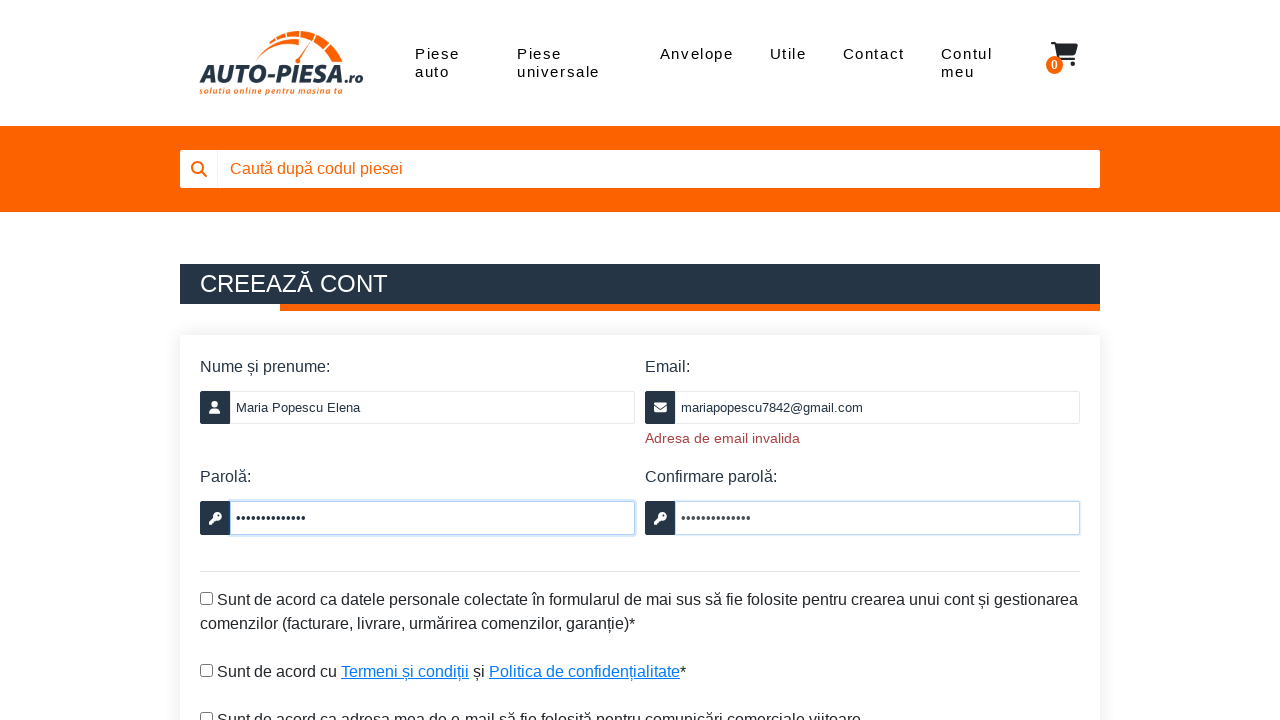

Checked GDPR form checkbox at (206, 598) on #user_gdpr_formular
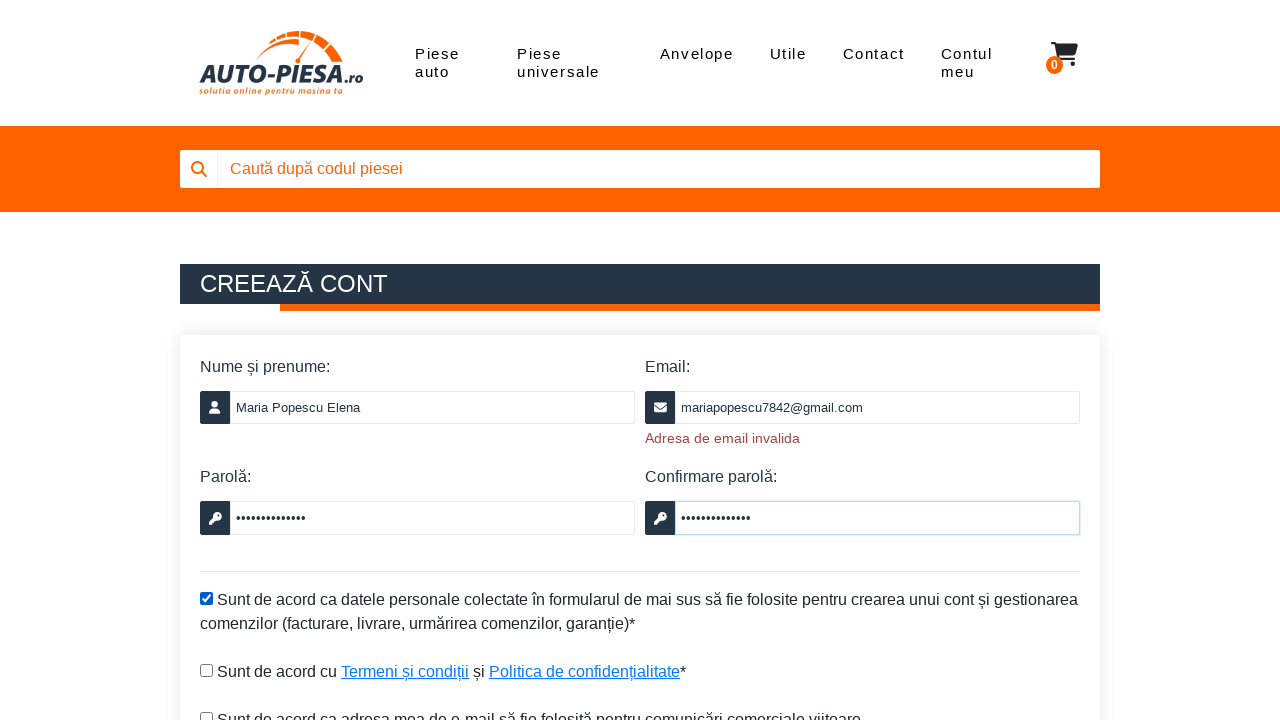

Checked GDPR checkbox at (206, 670) on #user_gdpr
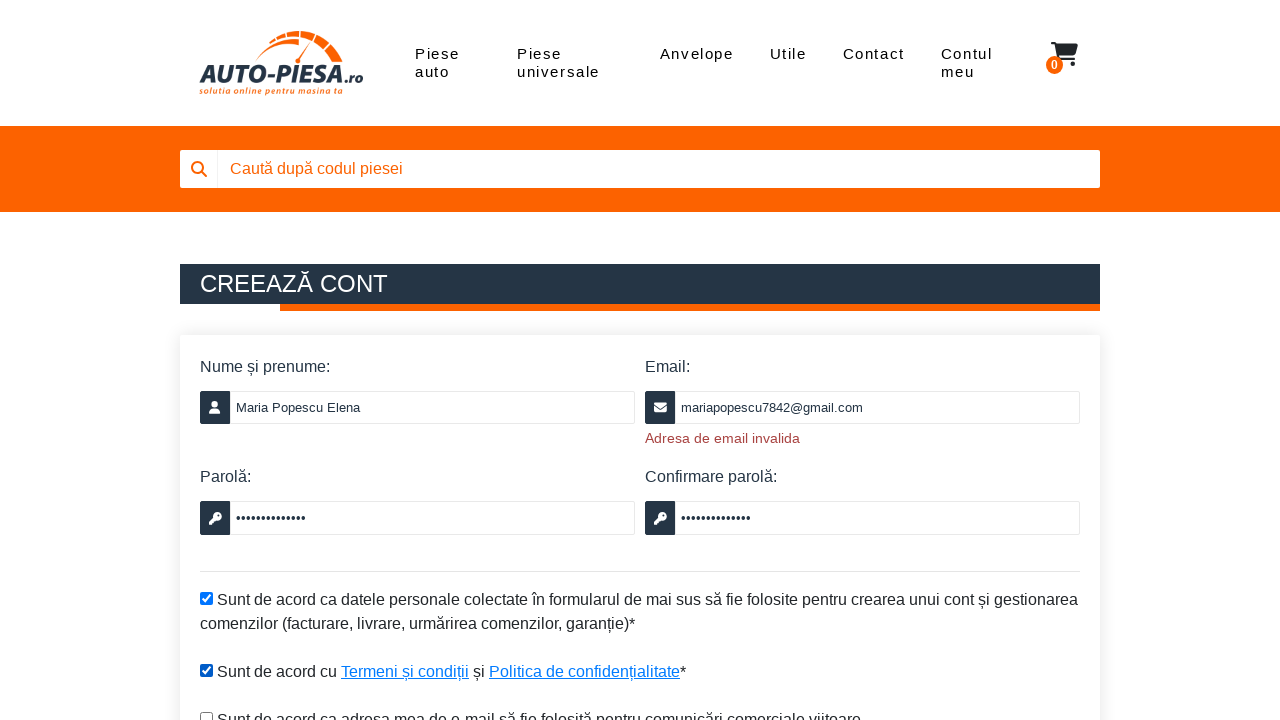

Clicked submit button to create new account at (263, 361) on #submitContNou
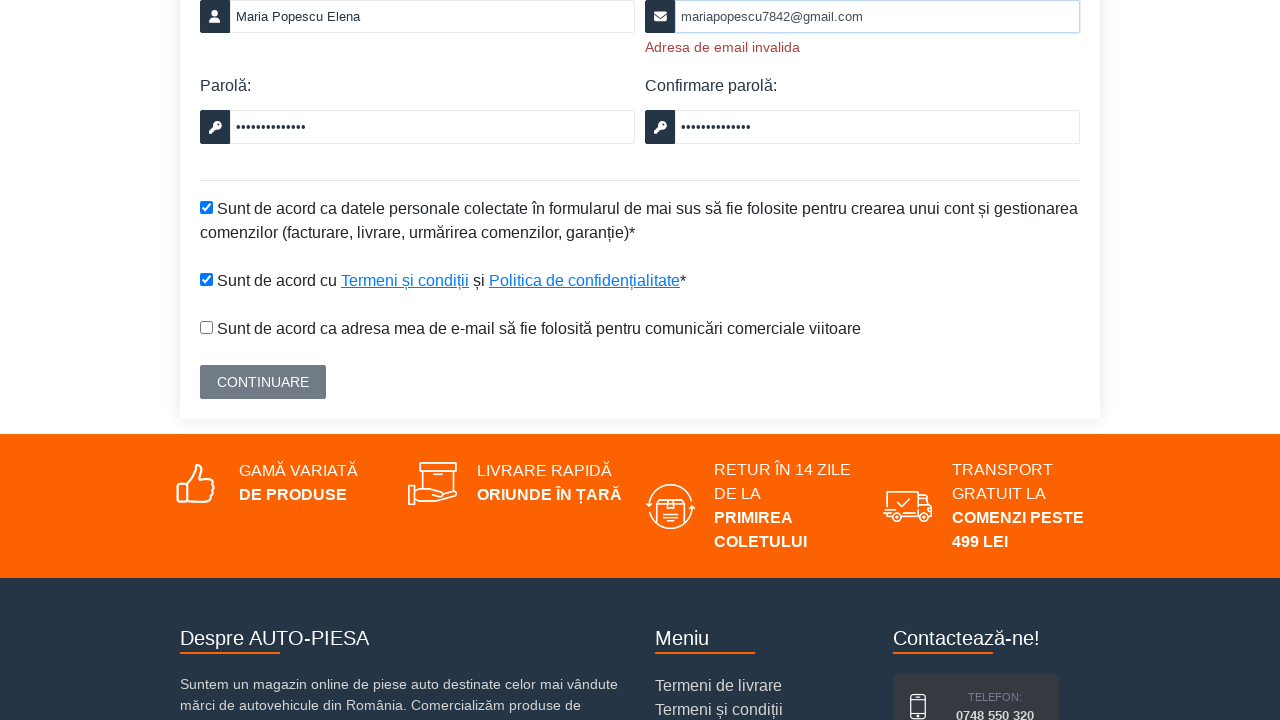

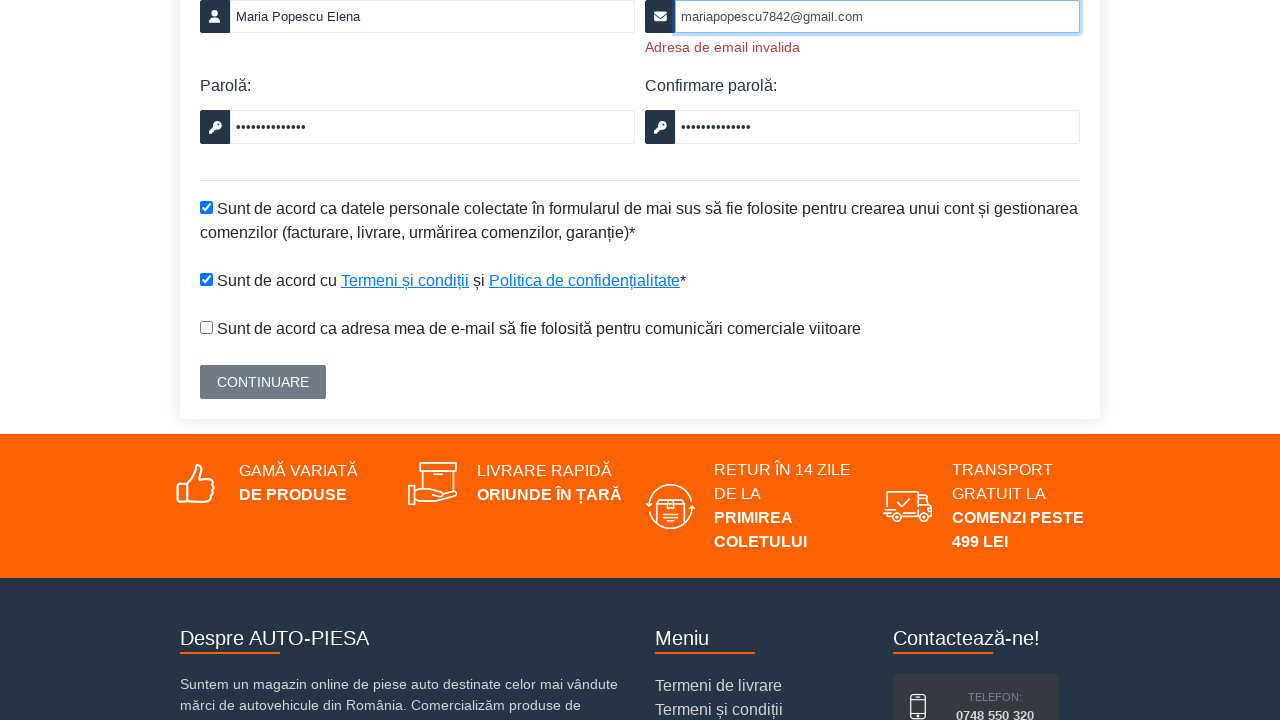